Tests JavaScript confirmation alert handling by clicking a button to trigger the alert, accepting it, and verifying the result message is displayed correctly on the page.

Starting URL: http://the-internet.herokuapp.com/javascript_alerts

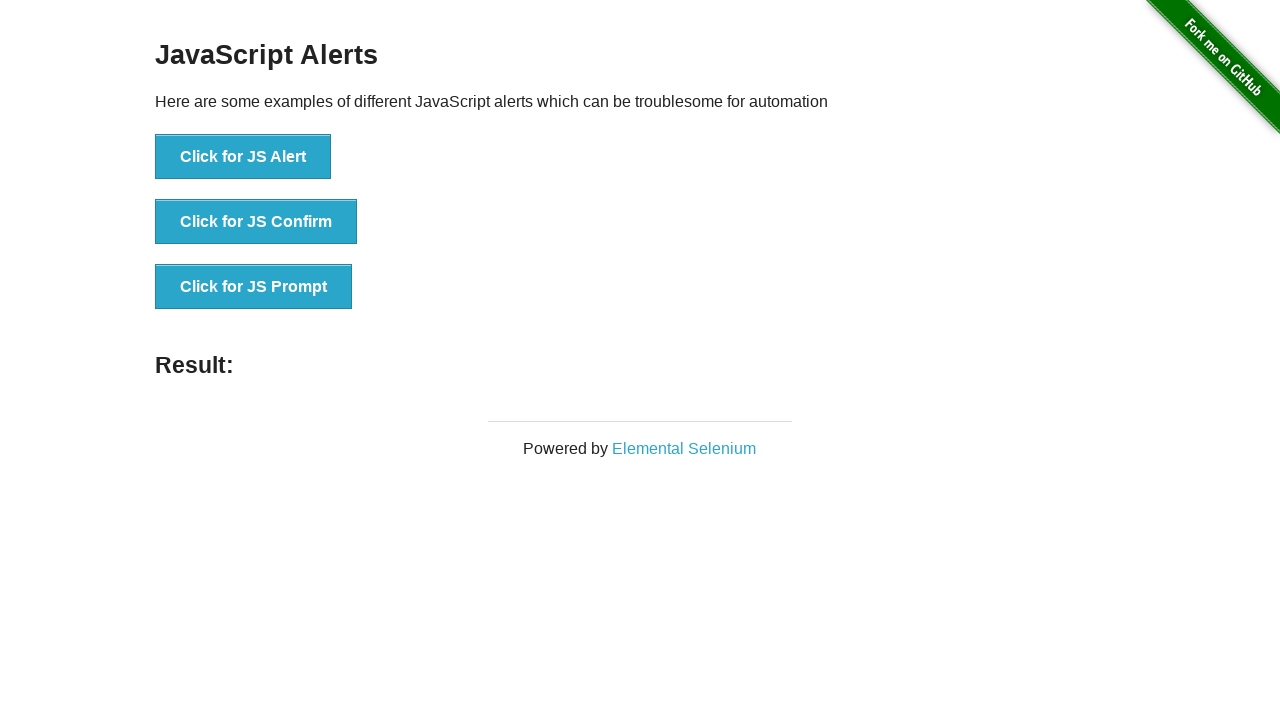

Clicked the second button to trigger JavaScript confirmation alert at (256, 222) on ul > li:nth-child(2) > button
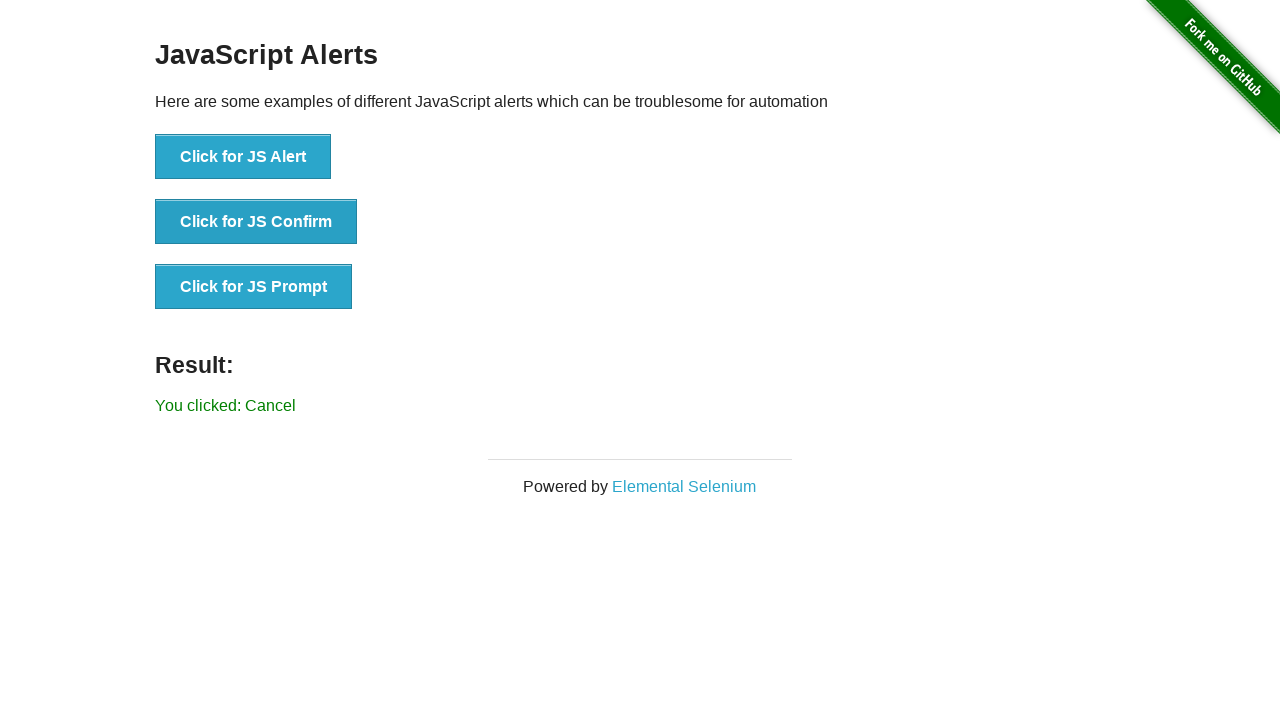

Set up dialog handler to accept confirmation alerts
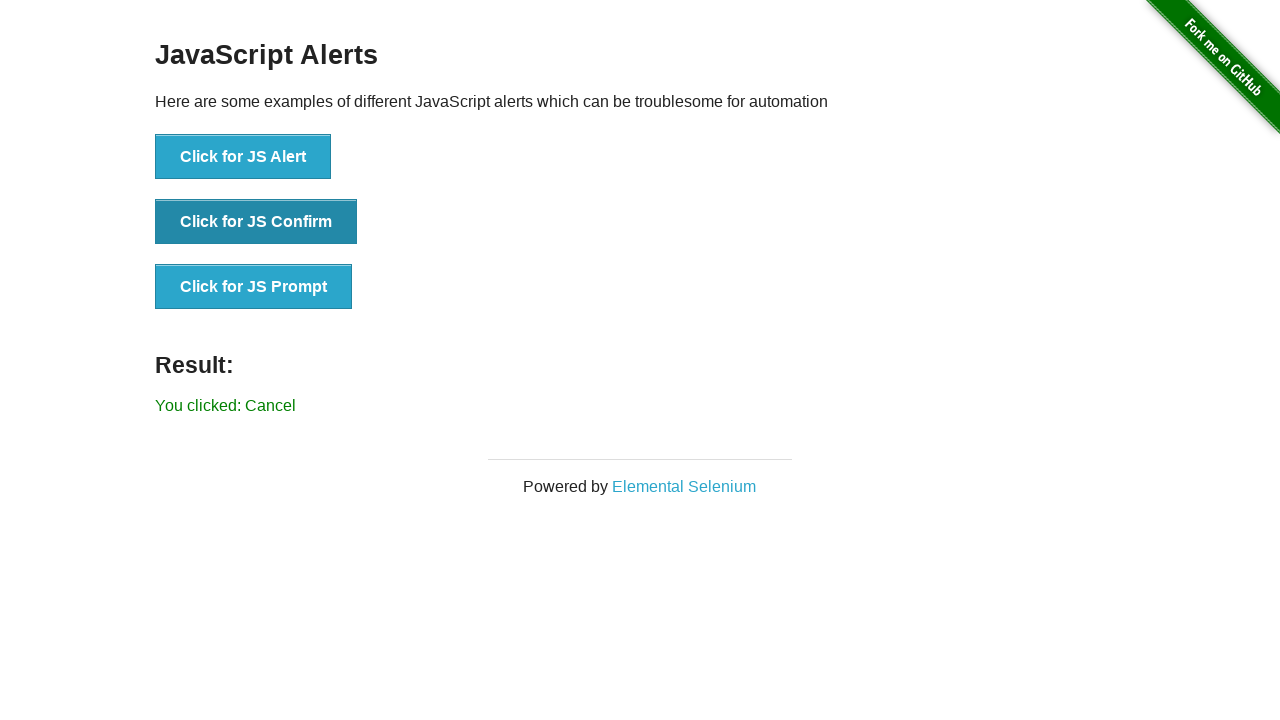

Clicked the second button again to trigger the confirmation dialog at (256, 222) on ul > li:nth-child(2) > button
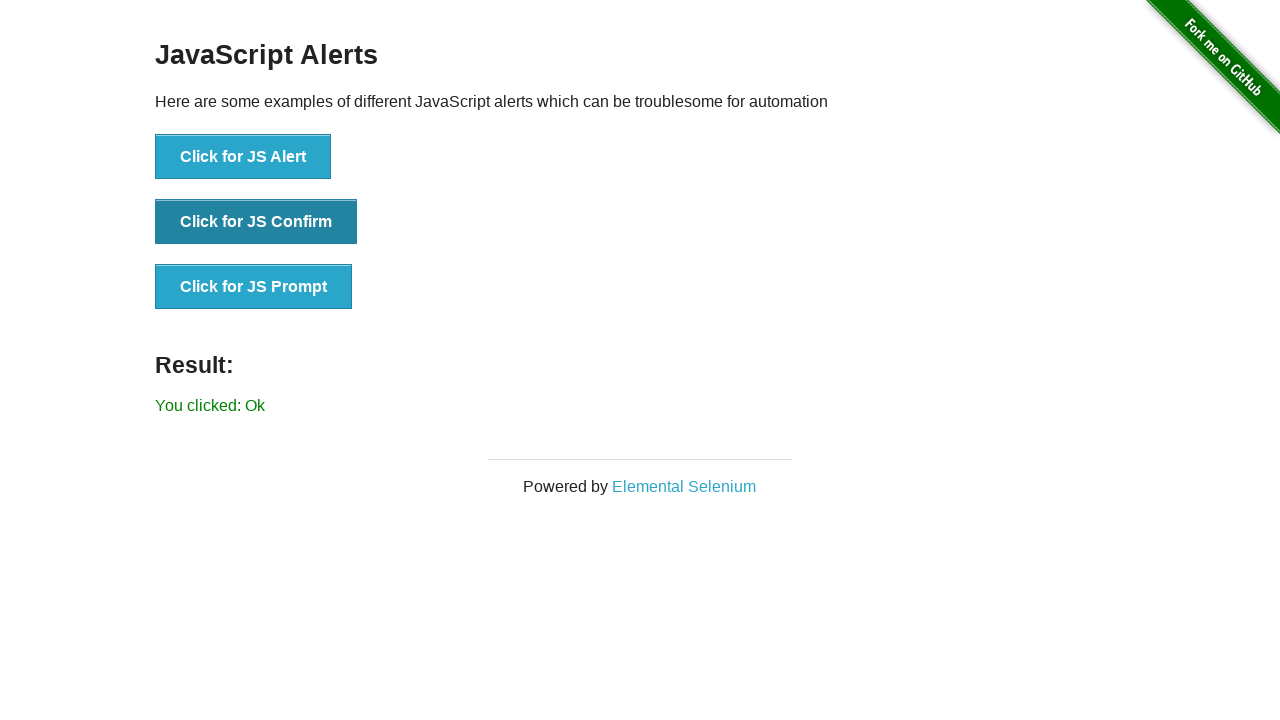

Waited for result message to appear on the page
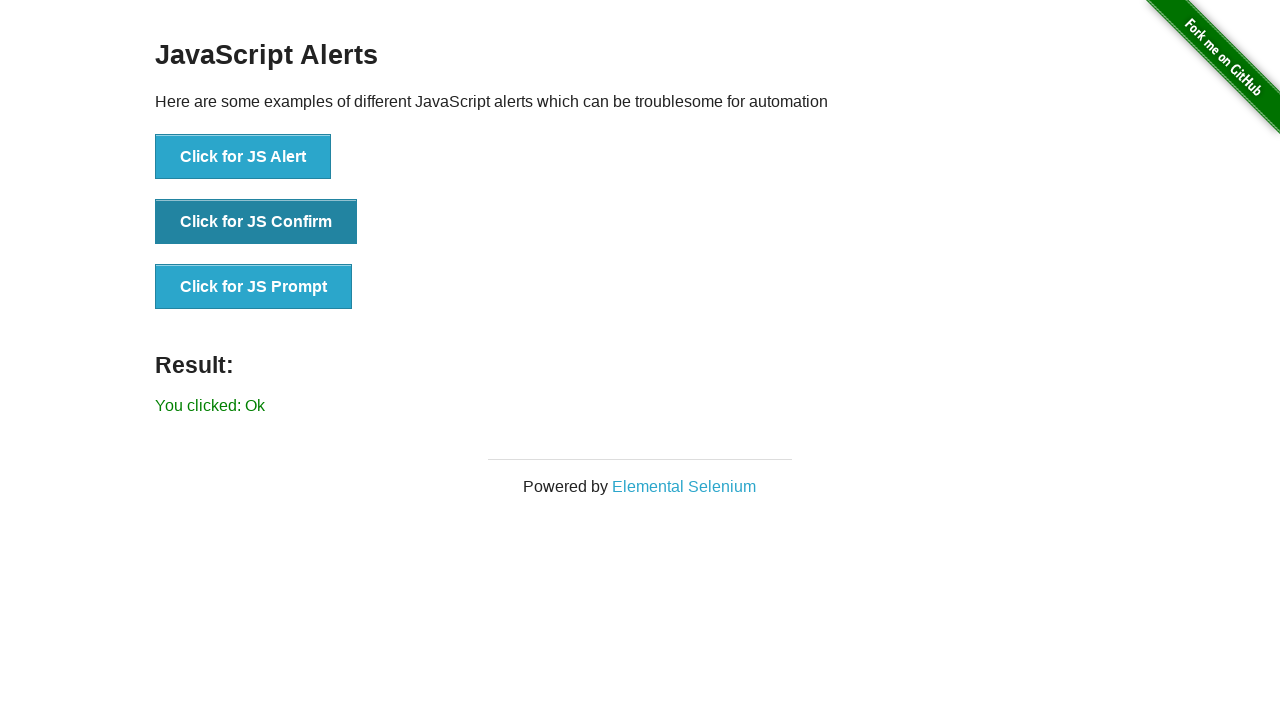

Retrieved result message: You clicked: Ok
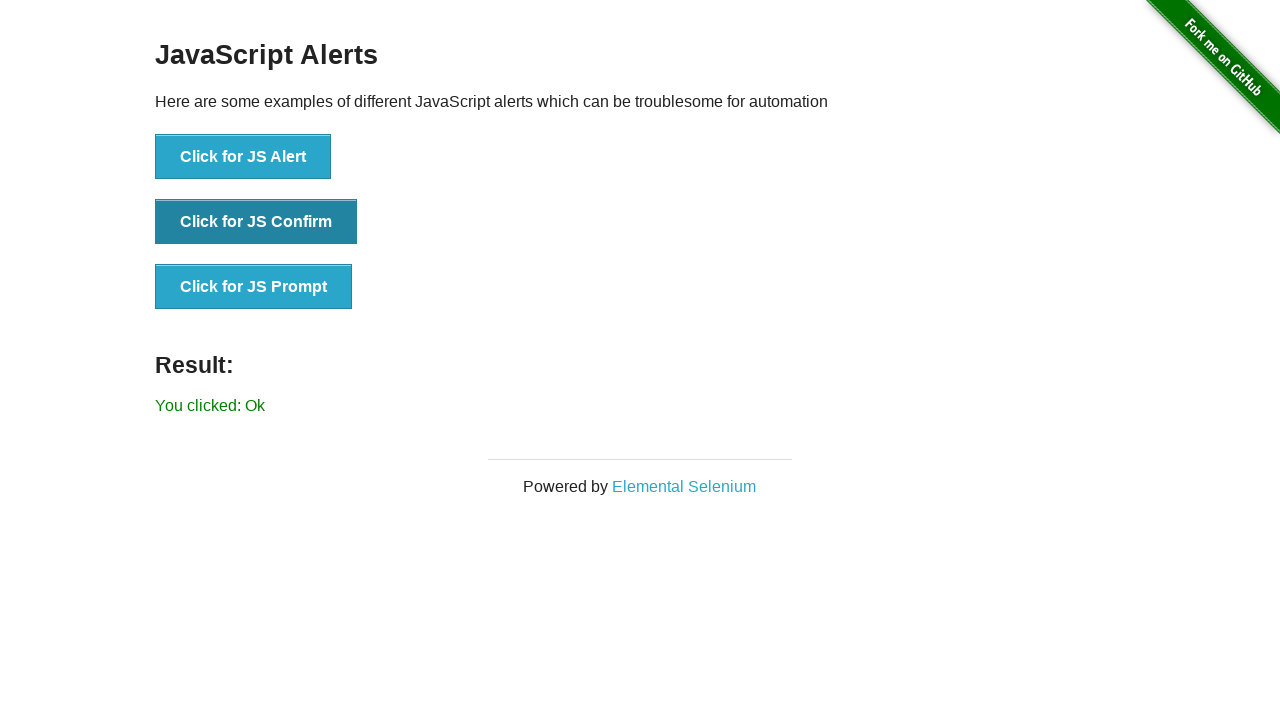

Verified that the result message contains 'You clicked: Ok'
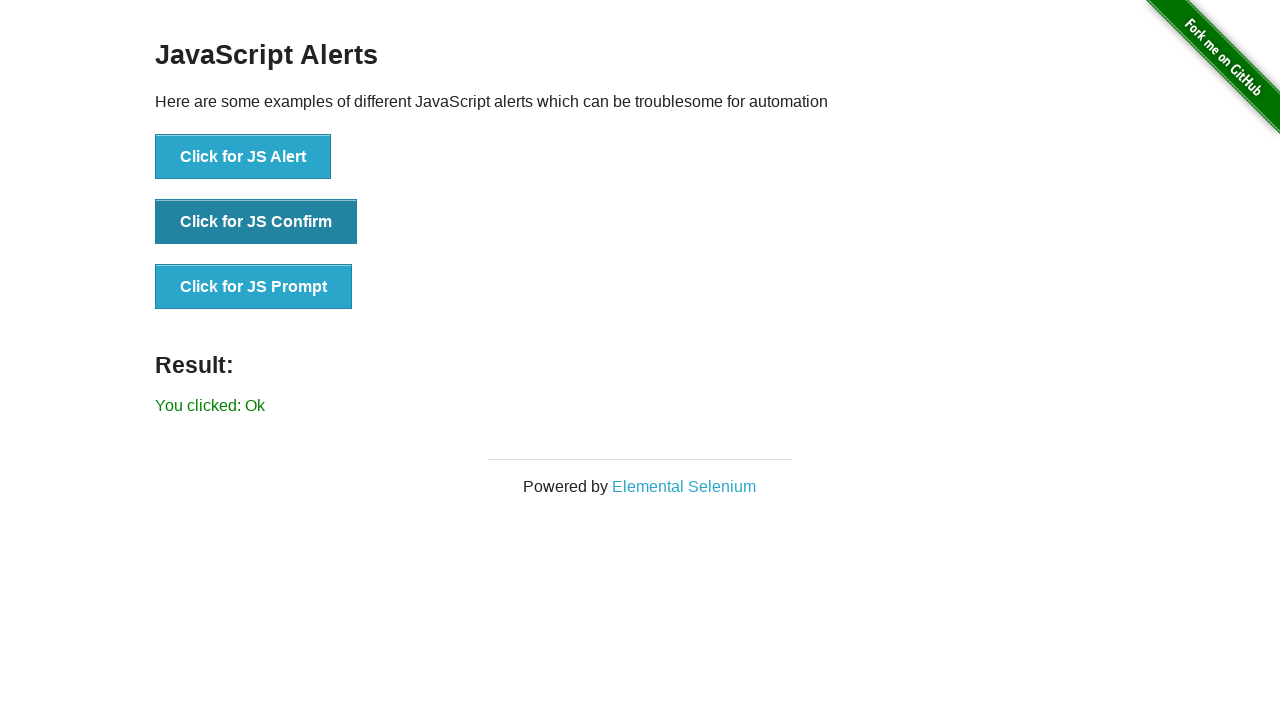

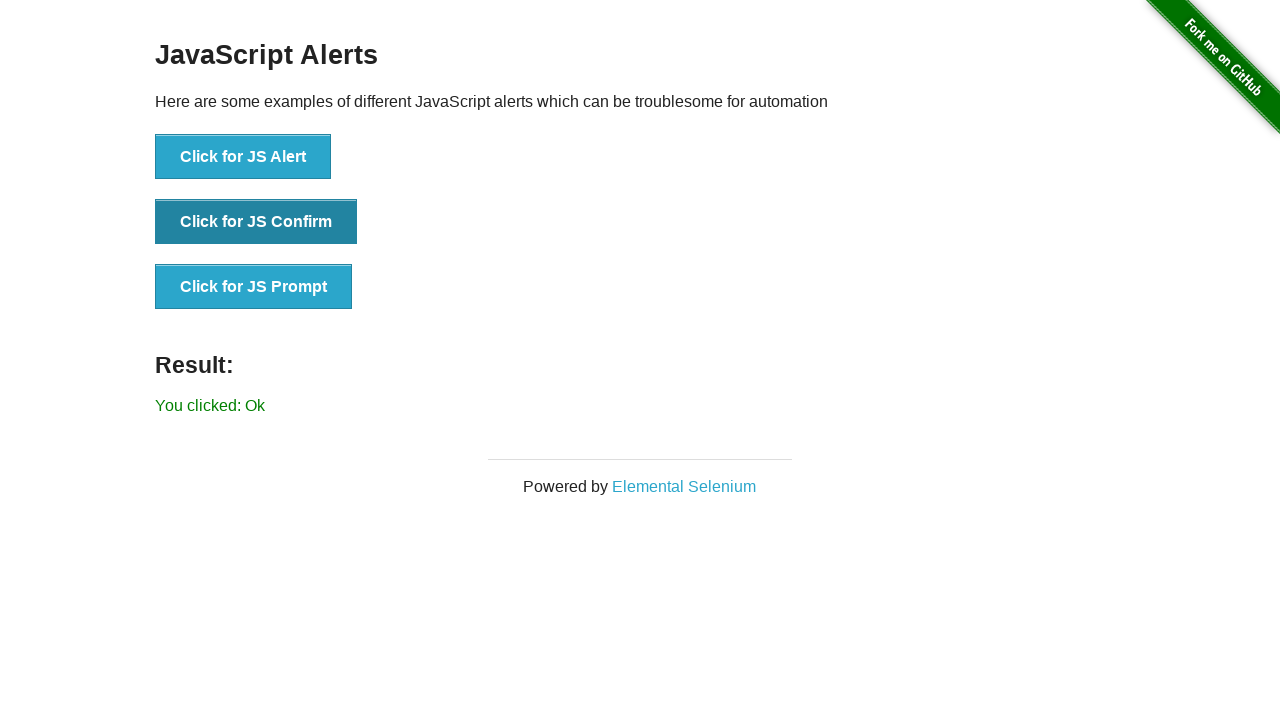